Creates a new paste on Pastebin with git commands as content, sets syntax highlighting to Bash, sets expiration to 10 minutes, adds a title, and submits the paste.

Starting URL: https://pastebin.com/

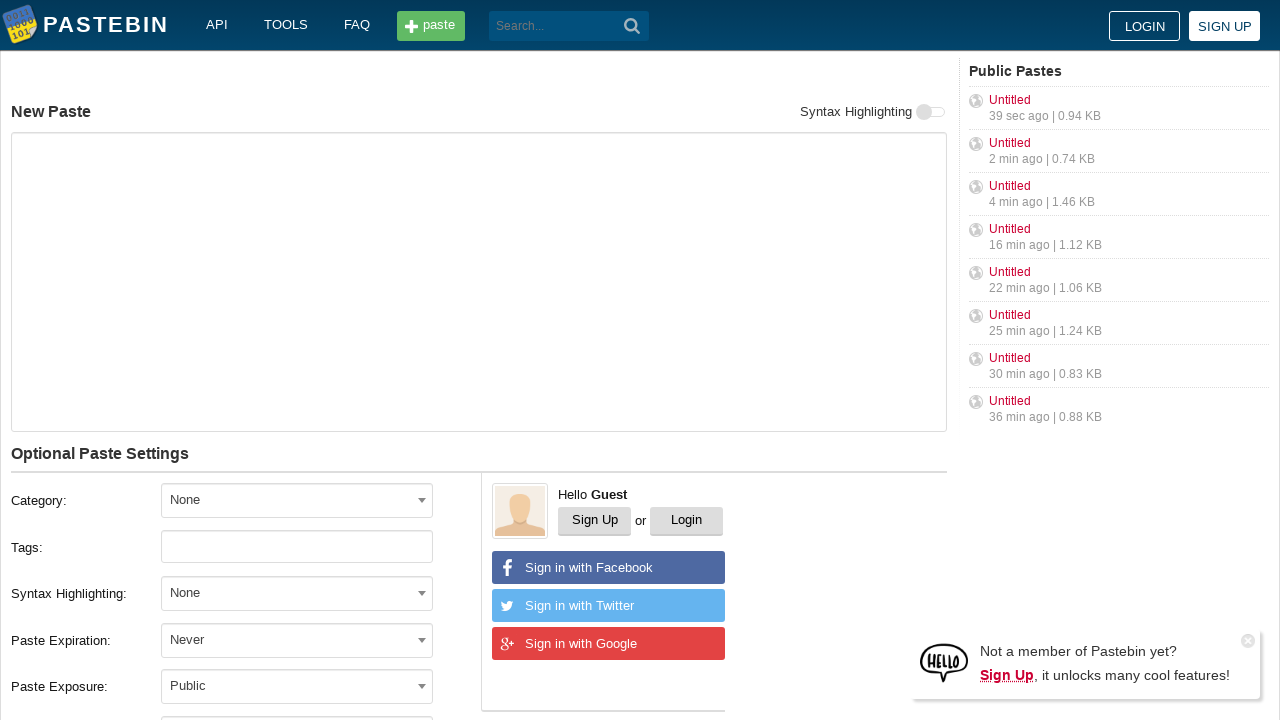

Filled textarea with git commands content on textarea#postform-text
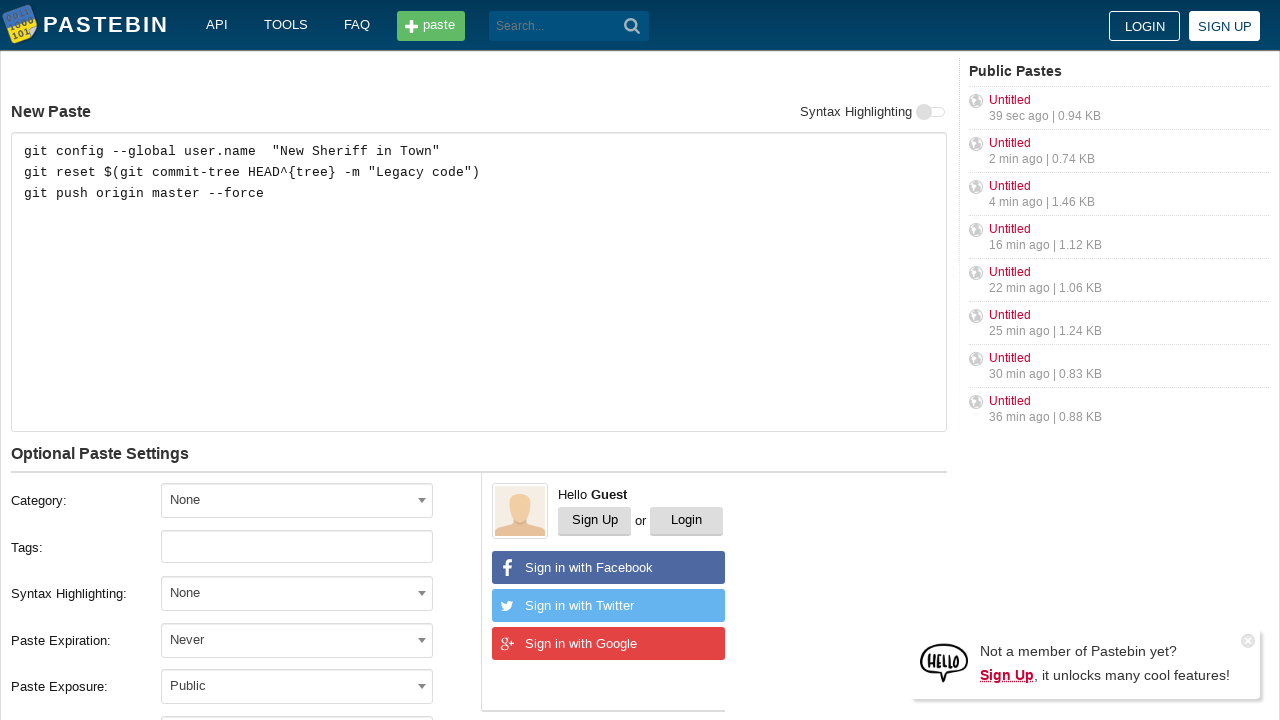

Clicked syntax highlighting dropdown at (297, 593) on span#select2-postform-format-container
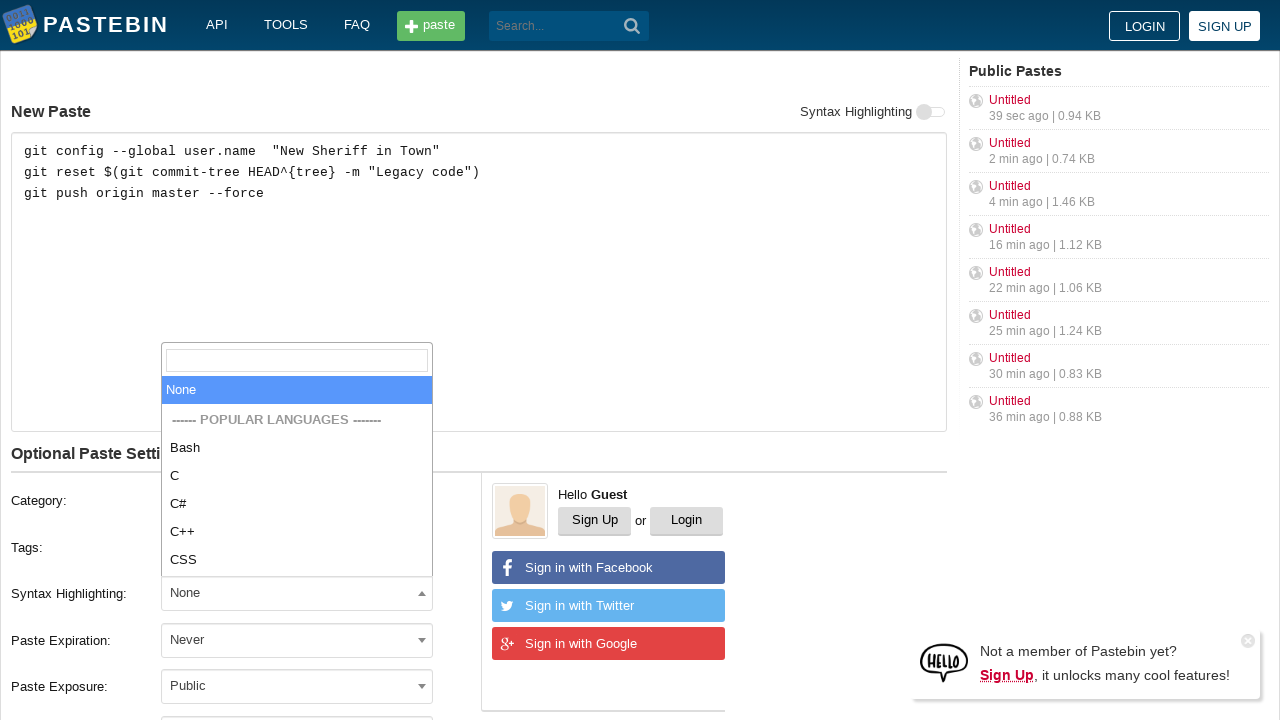

Selected Bash syntax highlighting at (297, 548) on li.select2-results__option:has-text('Bash')
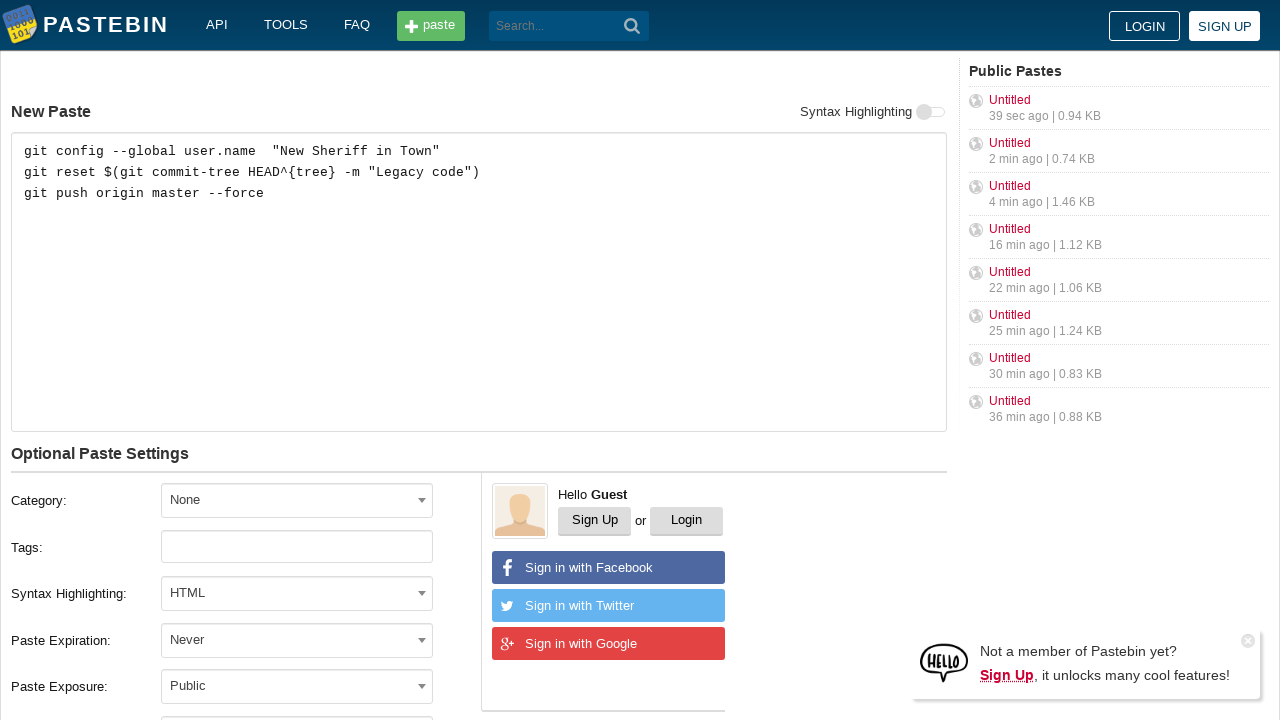

Clicked paste expiration dropdown at (297, 640) on span#select2-postform-expiration-container
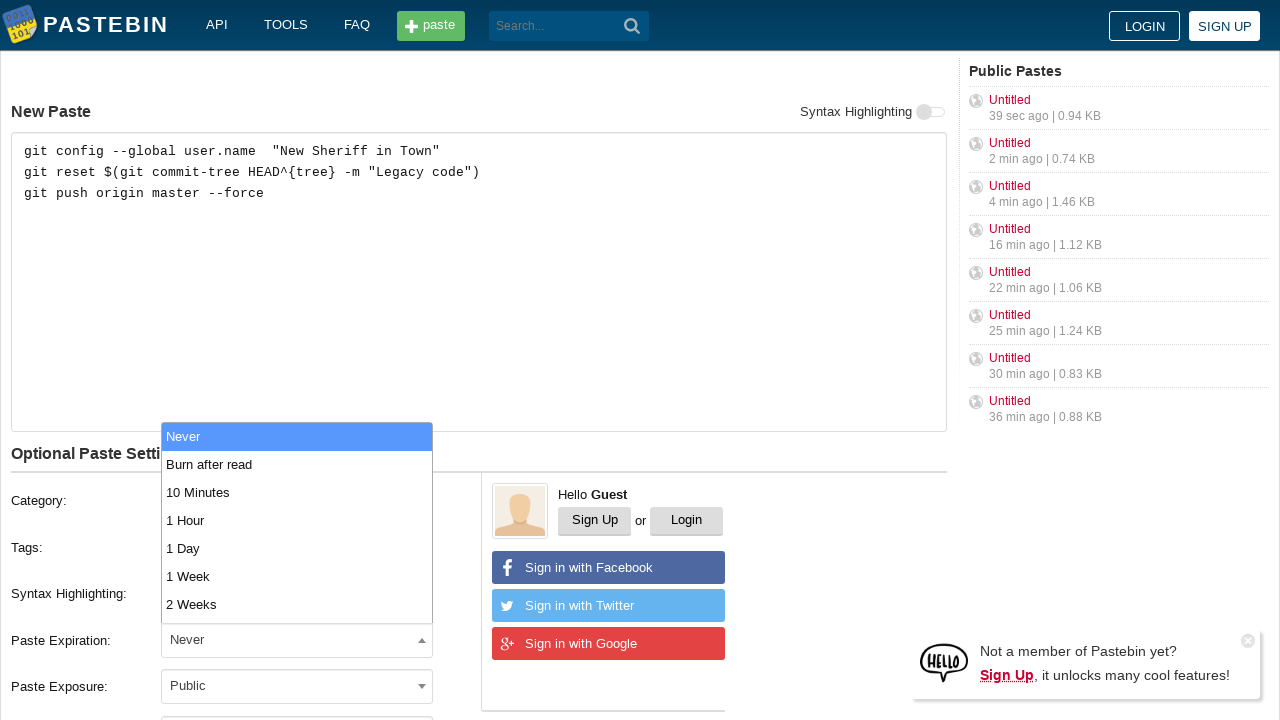

Selected 10 Minutes expiration time at (297, 492) on ul#select2-postform-expiration-results li:has-text('10 Minutes')
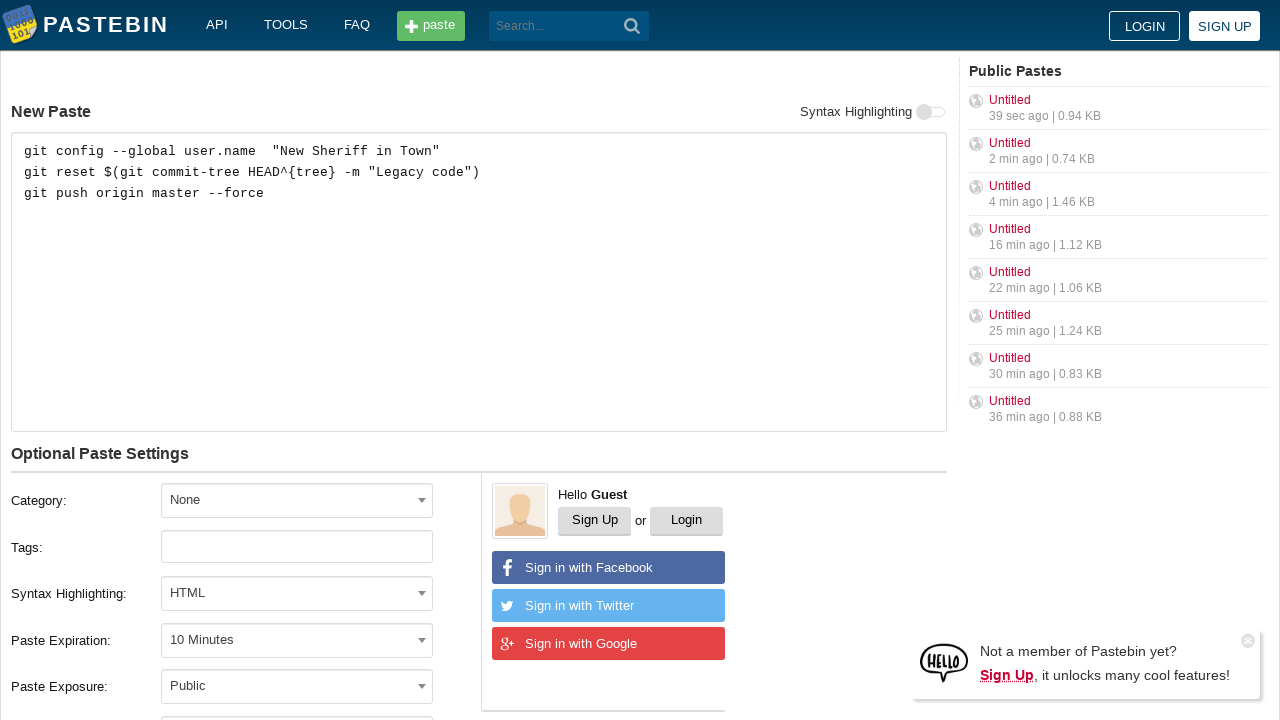

Filled paste title field on input#postform-name
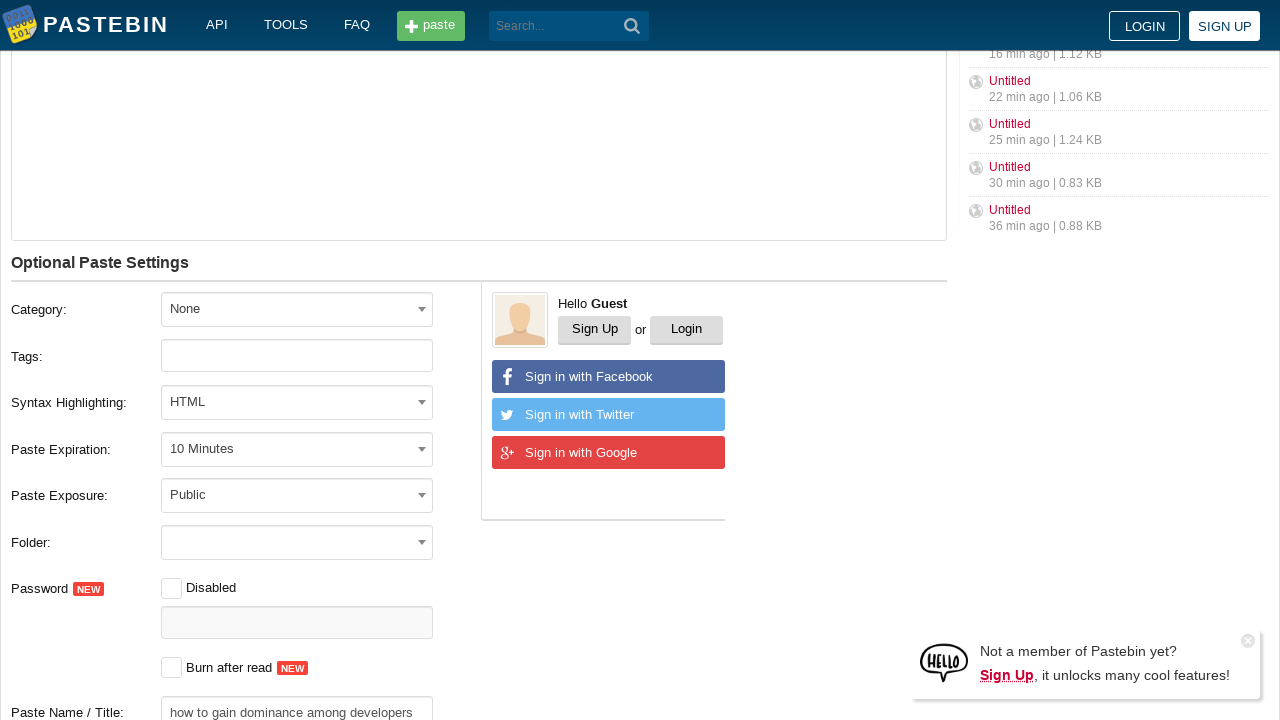

Clicked Create New Paste button at (240, 400) on button:has-text('Create New Paste')
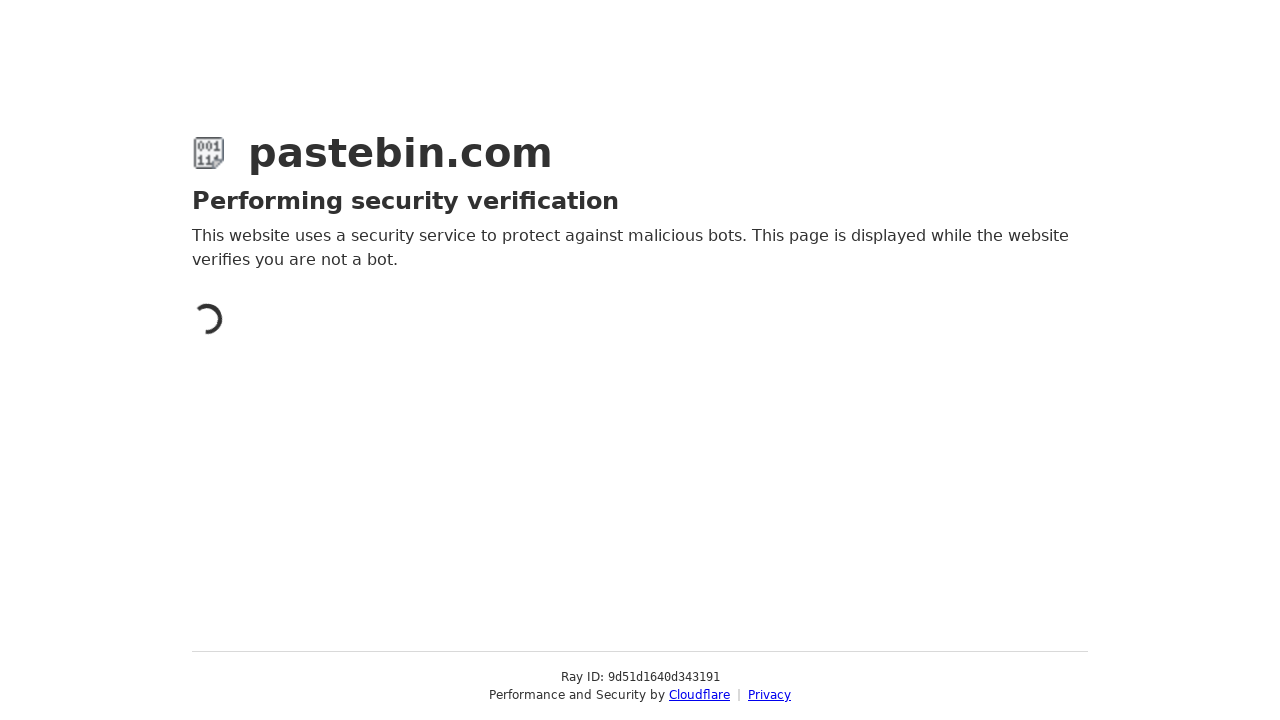

Paste created and page loaded successfully
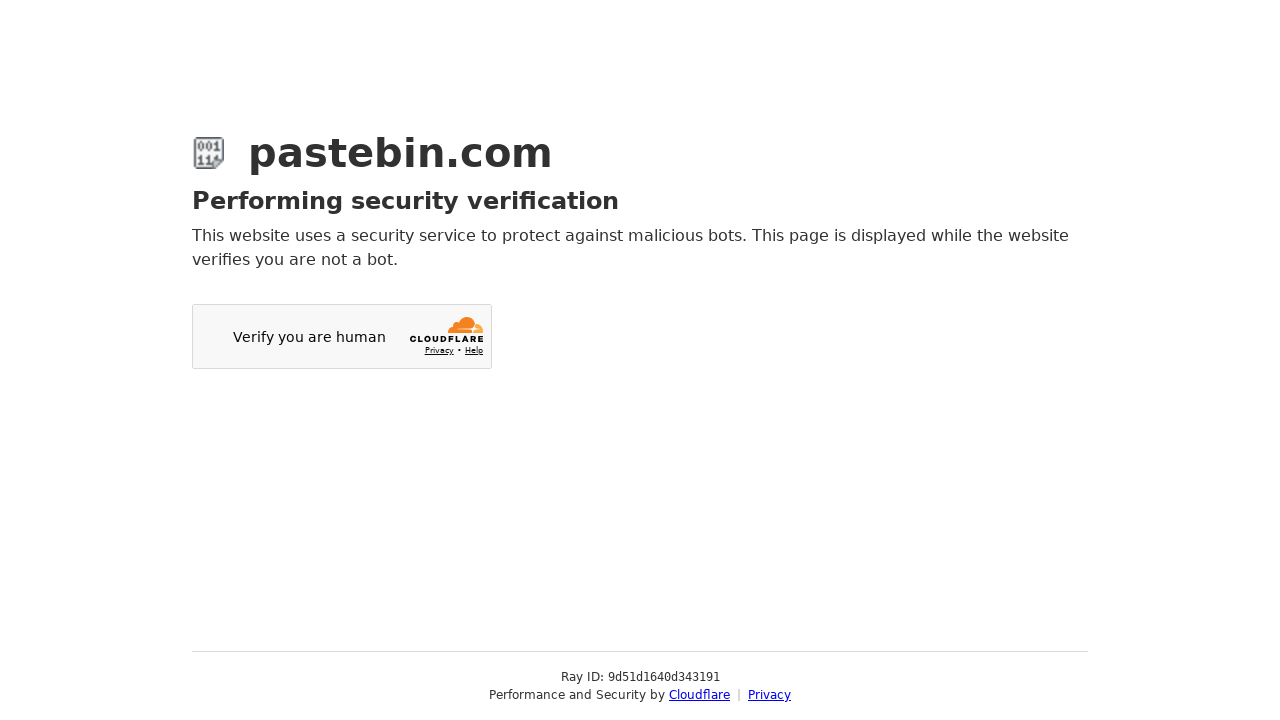

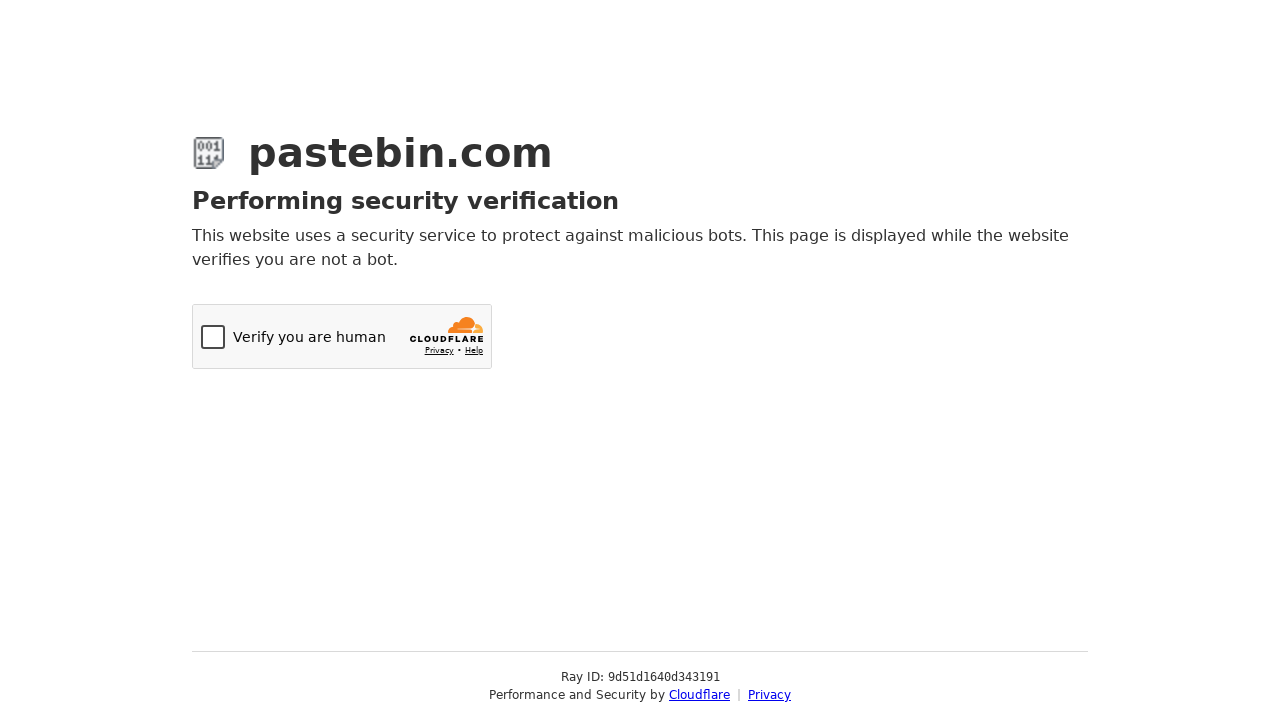